Tests the sorting functionality on an offers page by clicking the "Veg/fruit name" column header to sort the table, then verifies the table rows are displayed.

Starting URL: https://rahulshettyacademy.com/seleniumPractise/#/offers

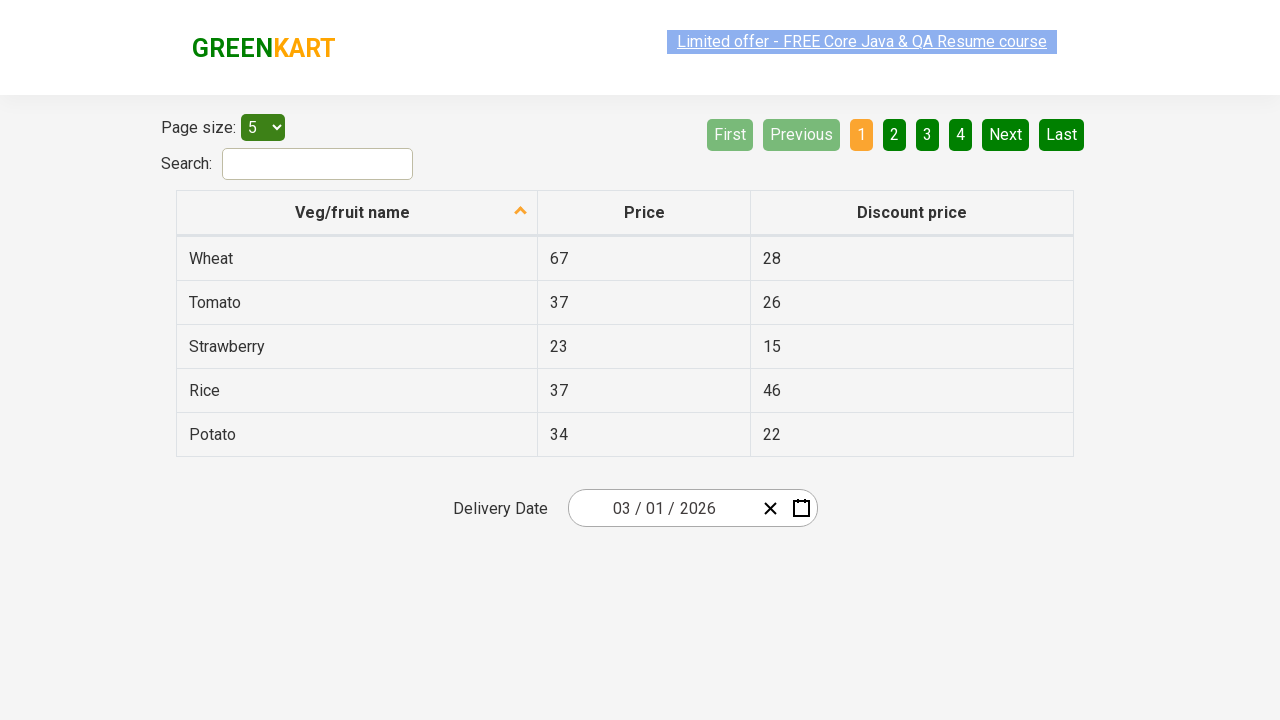

Navigated to offers page
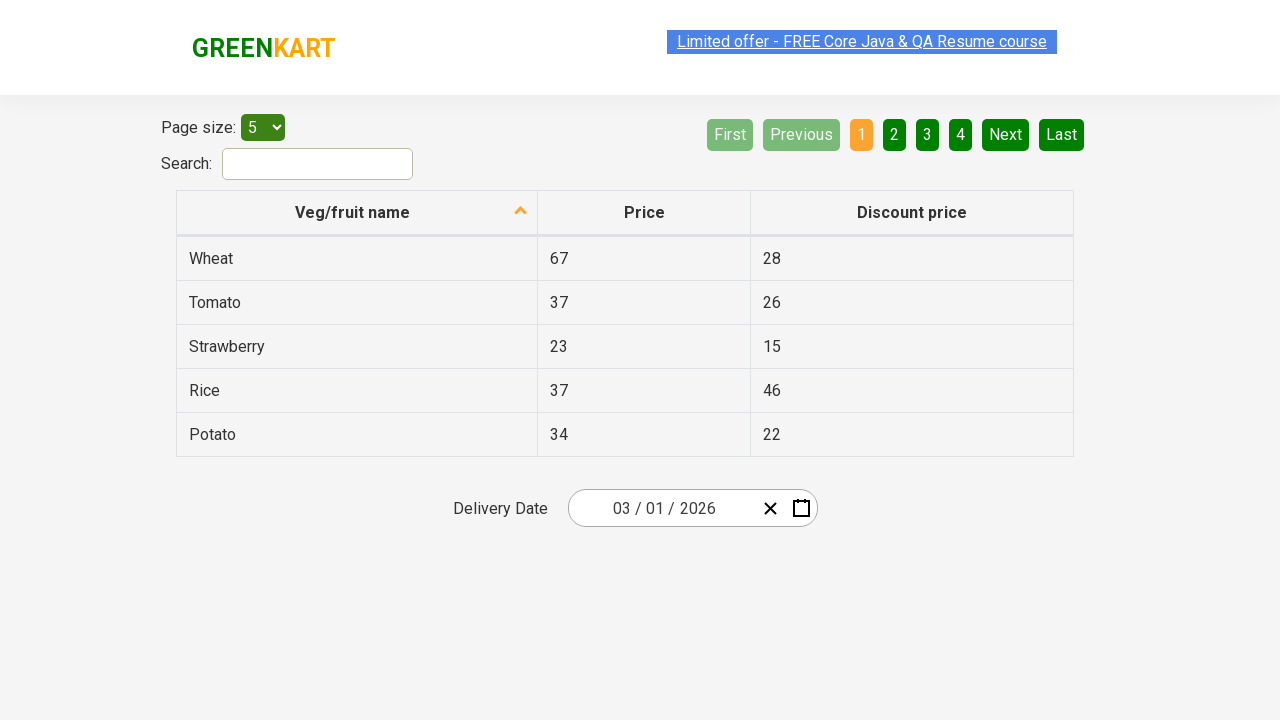

Clicked 'Veg/fruit name' column header to sort table at (353, 212) on xpath=//span[text()='Veg/fruit name']
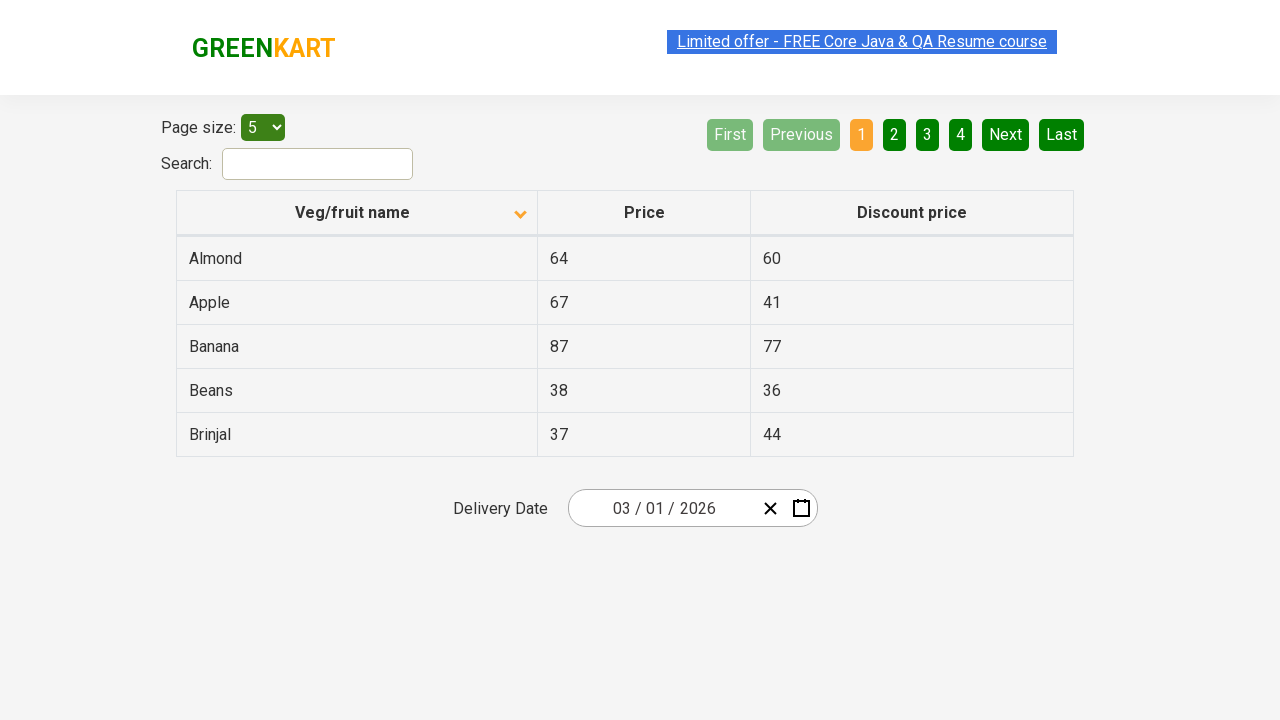

Table rows loaded after sorting
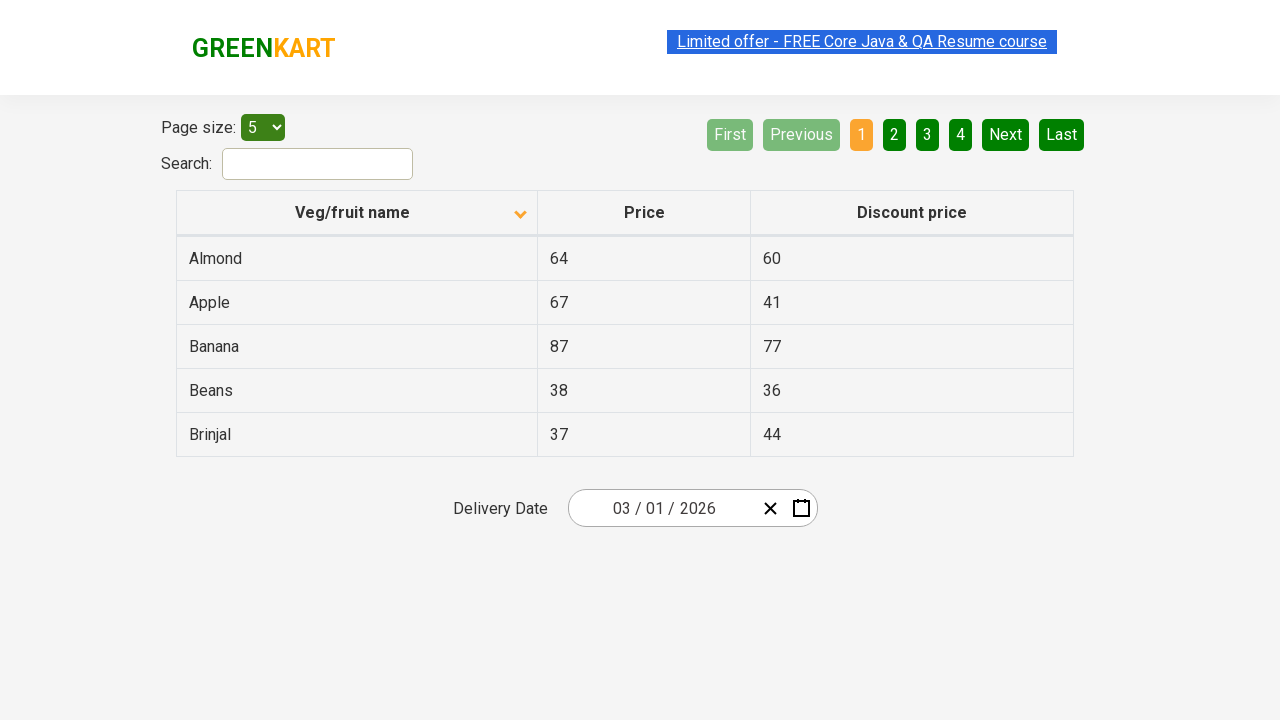

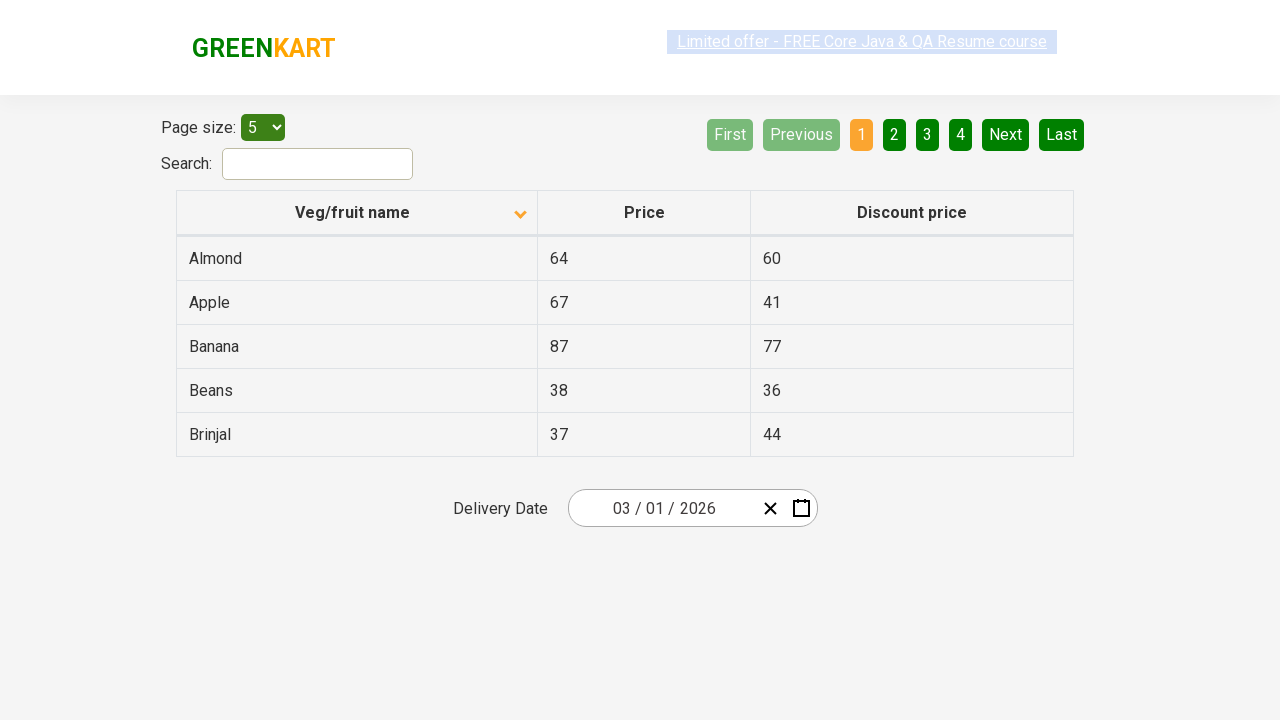